Tests an e-commerce flow by searching for products, adding items to cart, proceeding through checkout, and placing an order with delivery details

Starting URL: https://rahulshettyacademy.com/seleniumPractise/#/

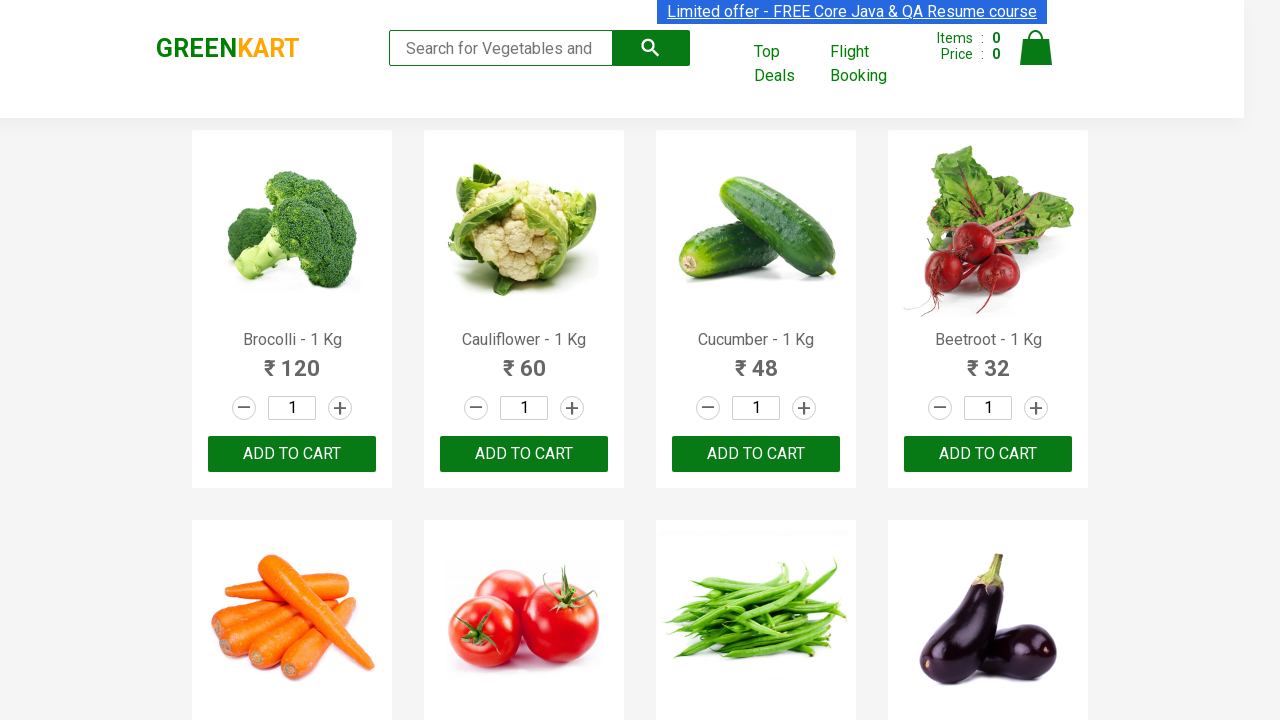

Filled search field with 'ca' to filter products on .search-keyword
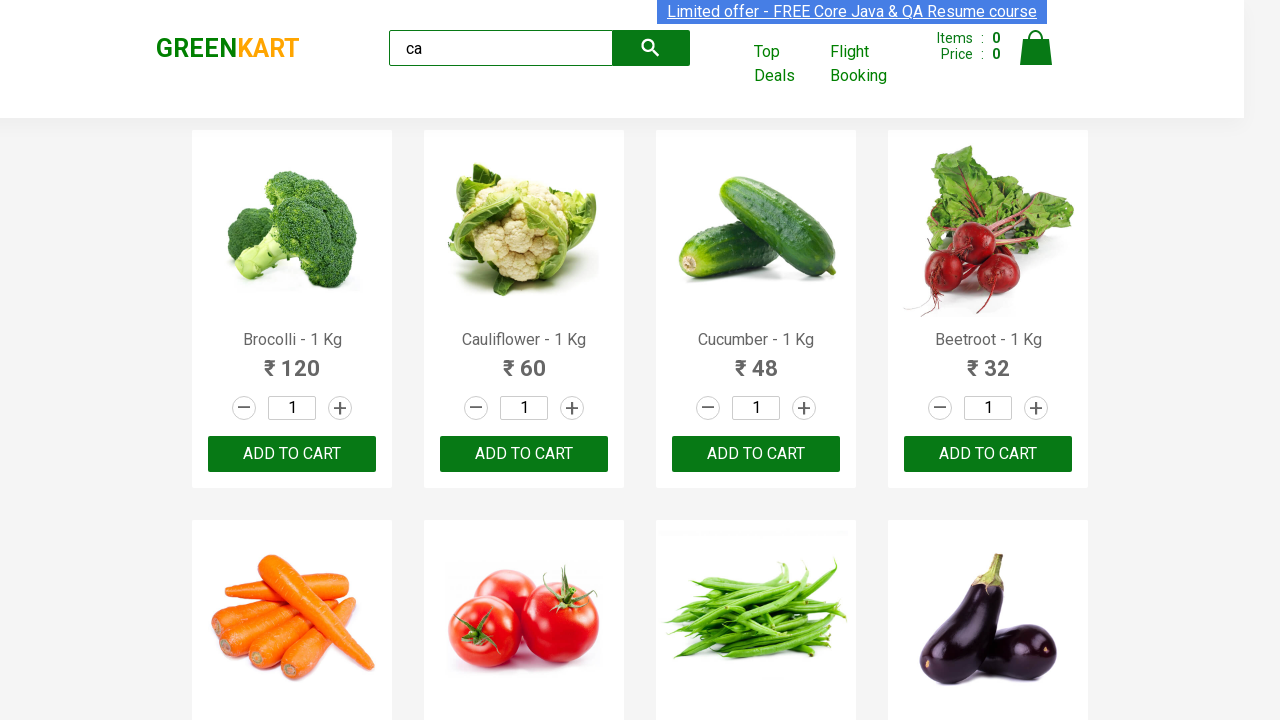

Filtered products loaded with search results
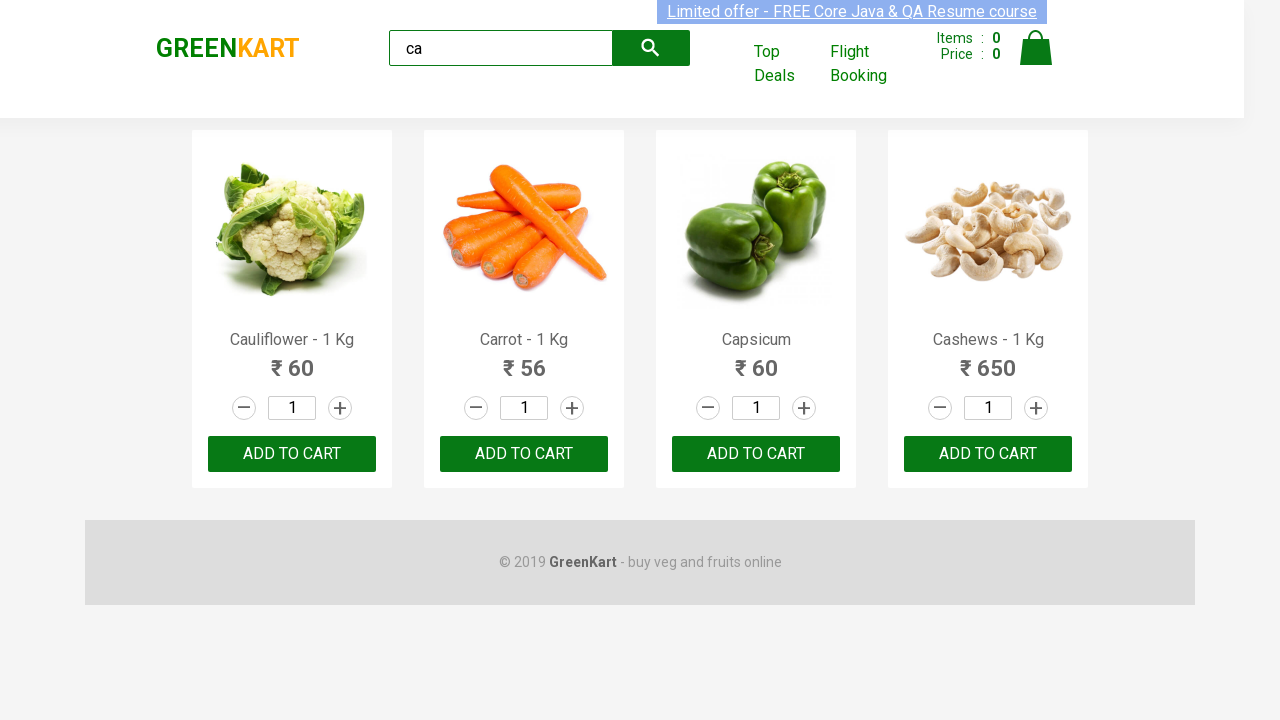

Added third product to cart at (756, 454) on .products .product >> nth=2 >> text=ADD TO CART
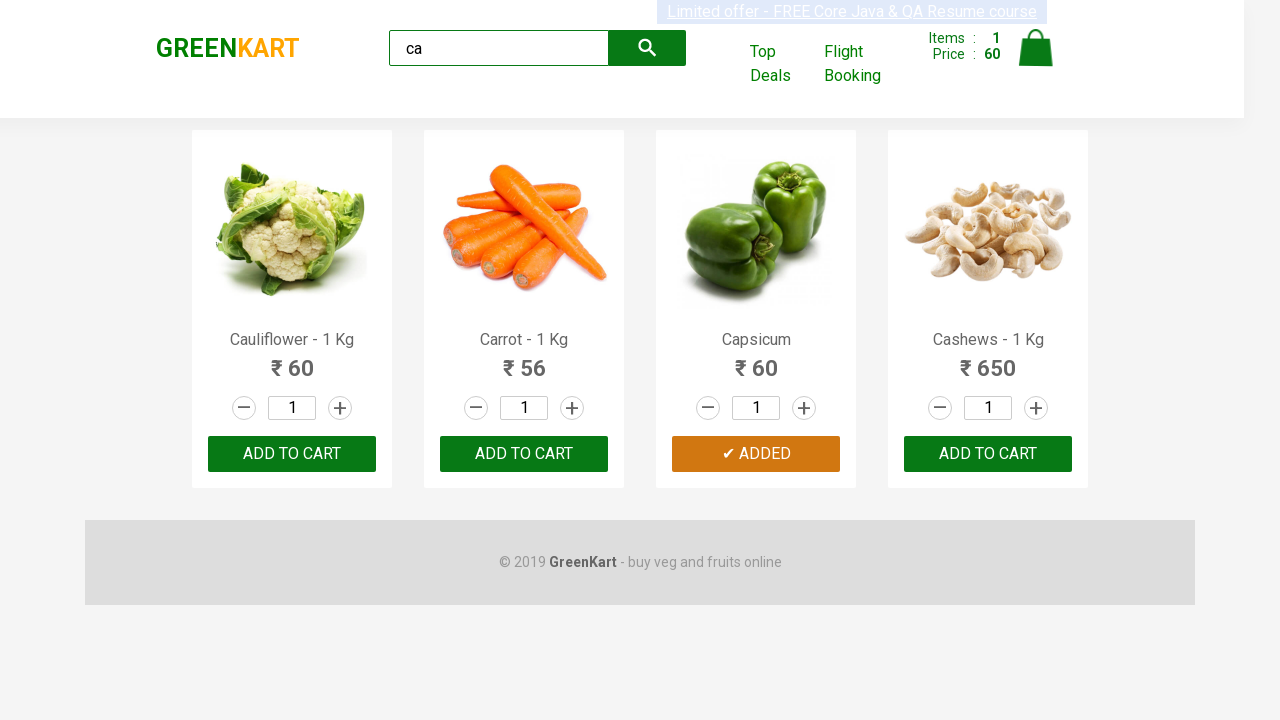

Added Cashews product to cart at (988, 454) on .products .product >> nth=3 >> button
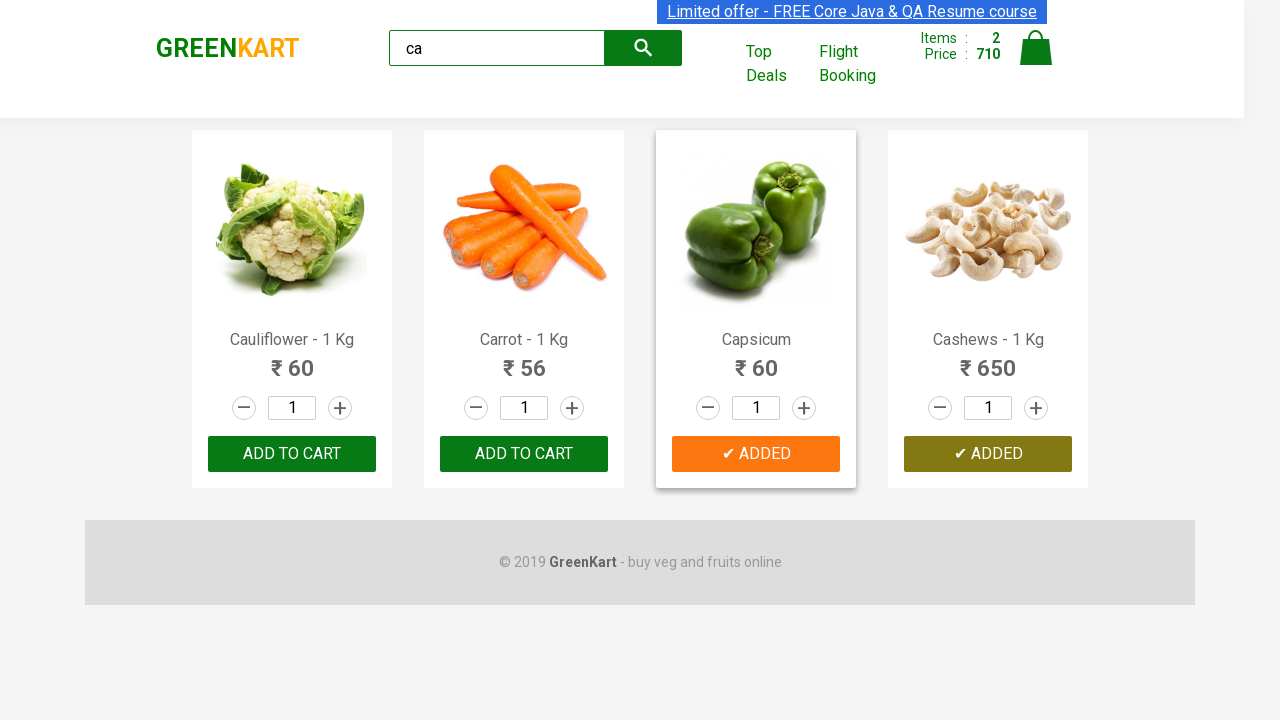

Clicked cart icon to view cart at (1036, 59) on .cart-icon
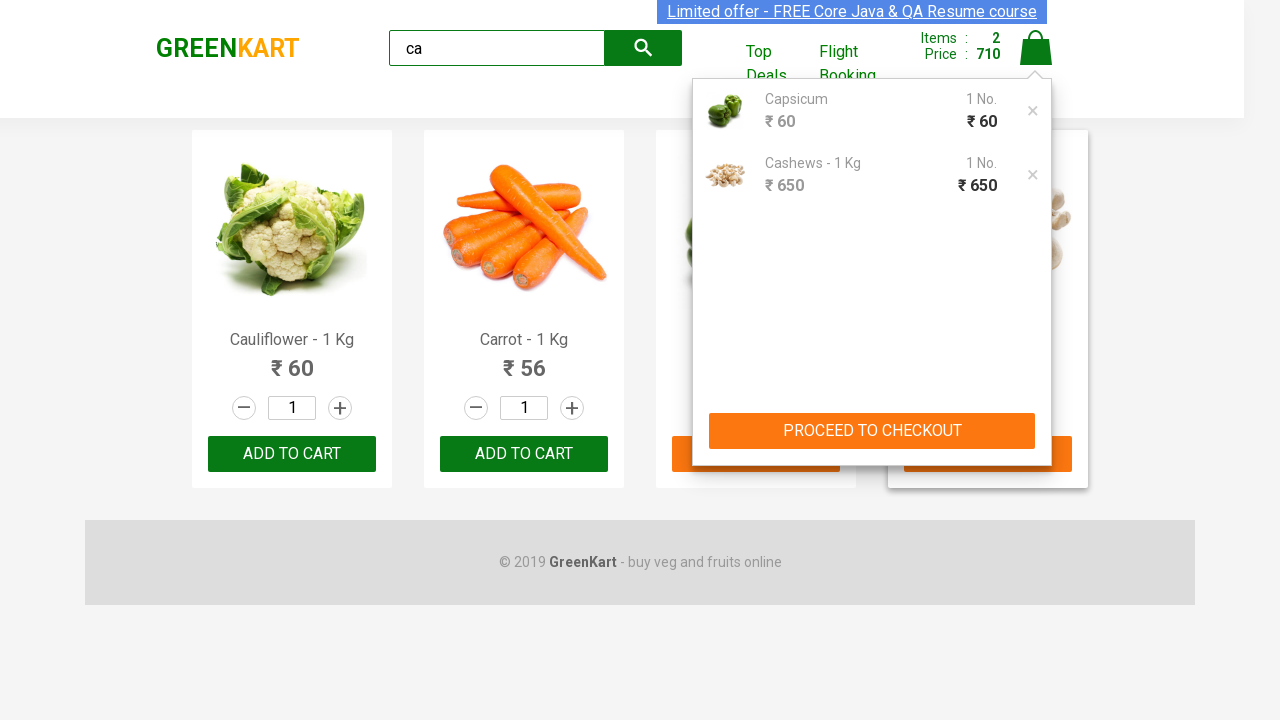

Clicked 'PROCEED TO CHECKOUT' button at (872, 431) on .action-block button >> internal:has-text="PROCEED TO CHECKOUT"i
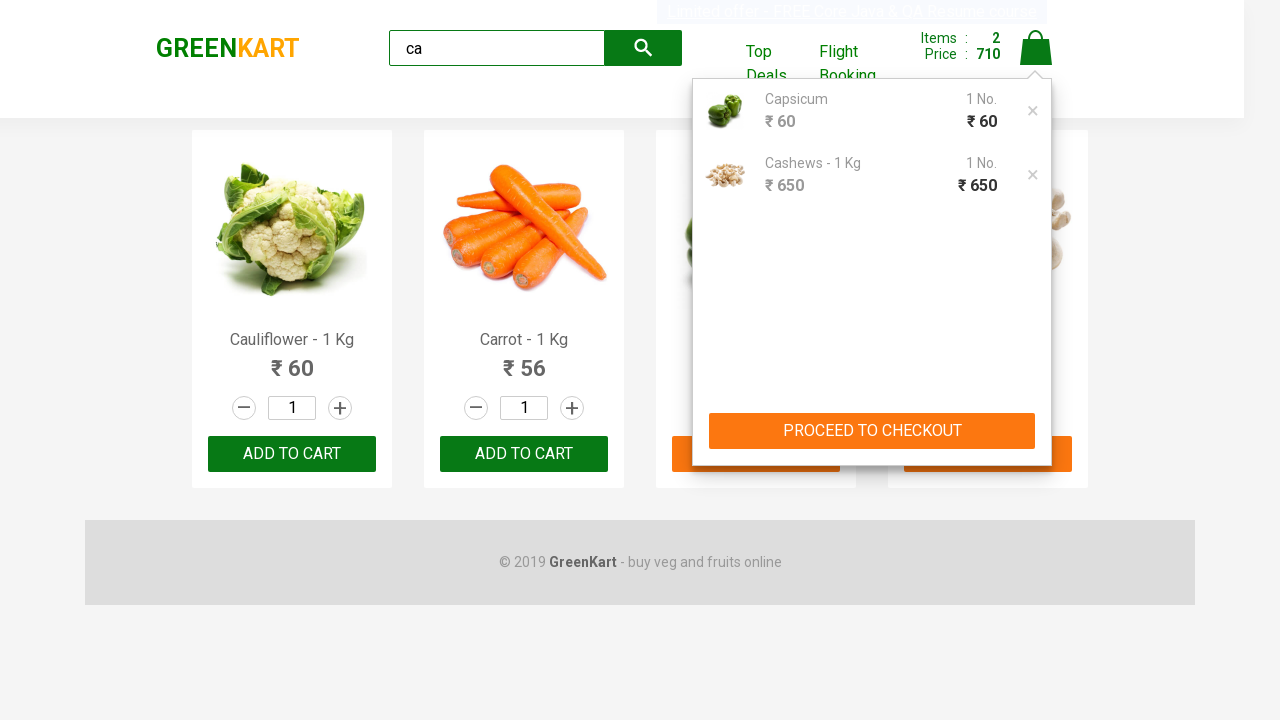

Clicked 'Place Order' button to proceed to checkout at (1036, 491) on button >> internal:has-text="Place Order"i
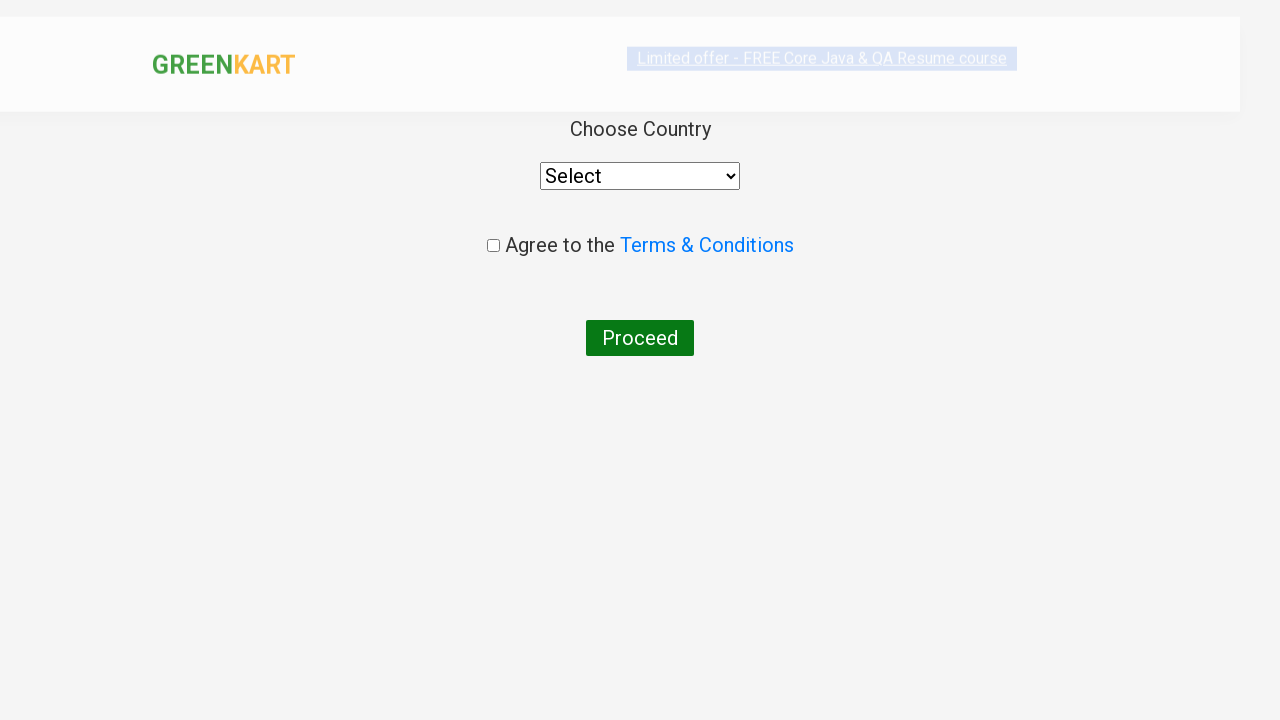

Selected Argentina from country dropdown on select
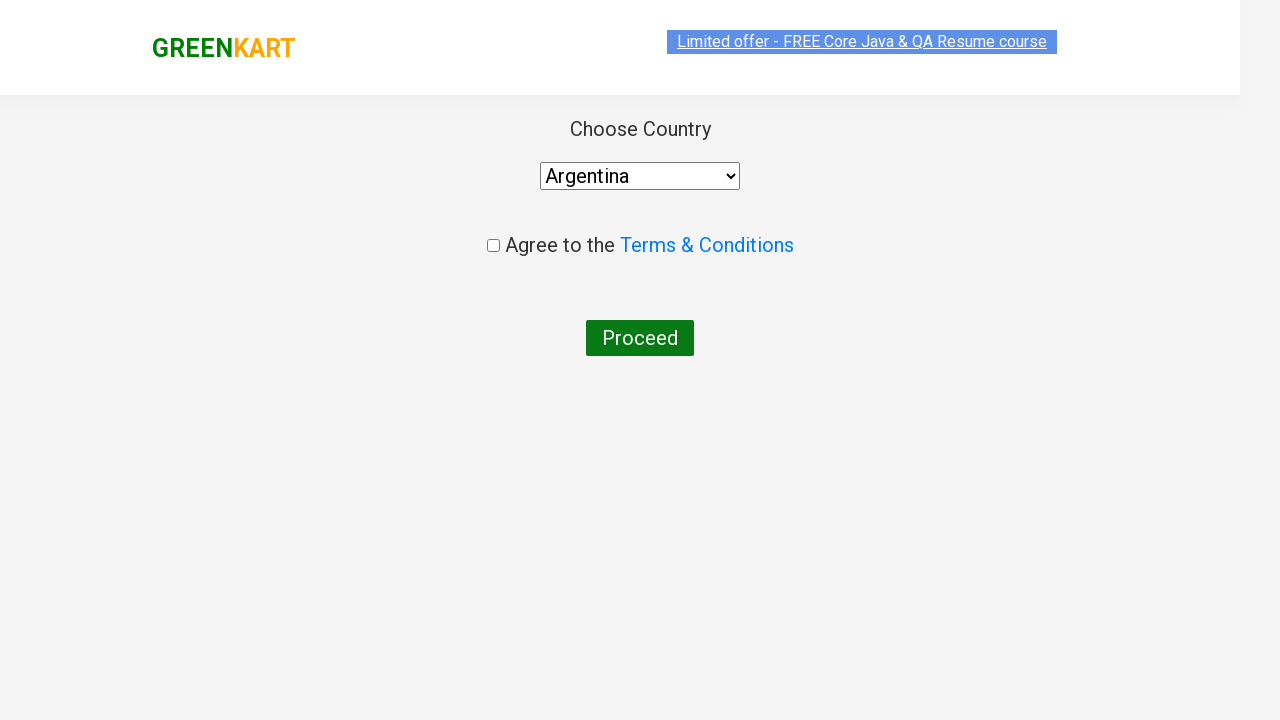

Checked agreement checkbox at (493, 246) on input[type="checkbox"]
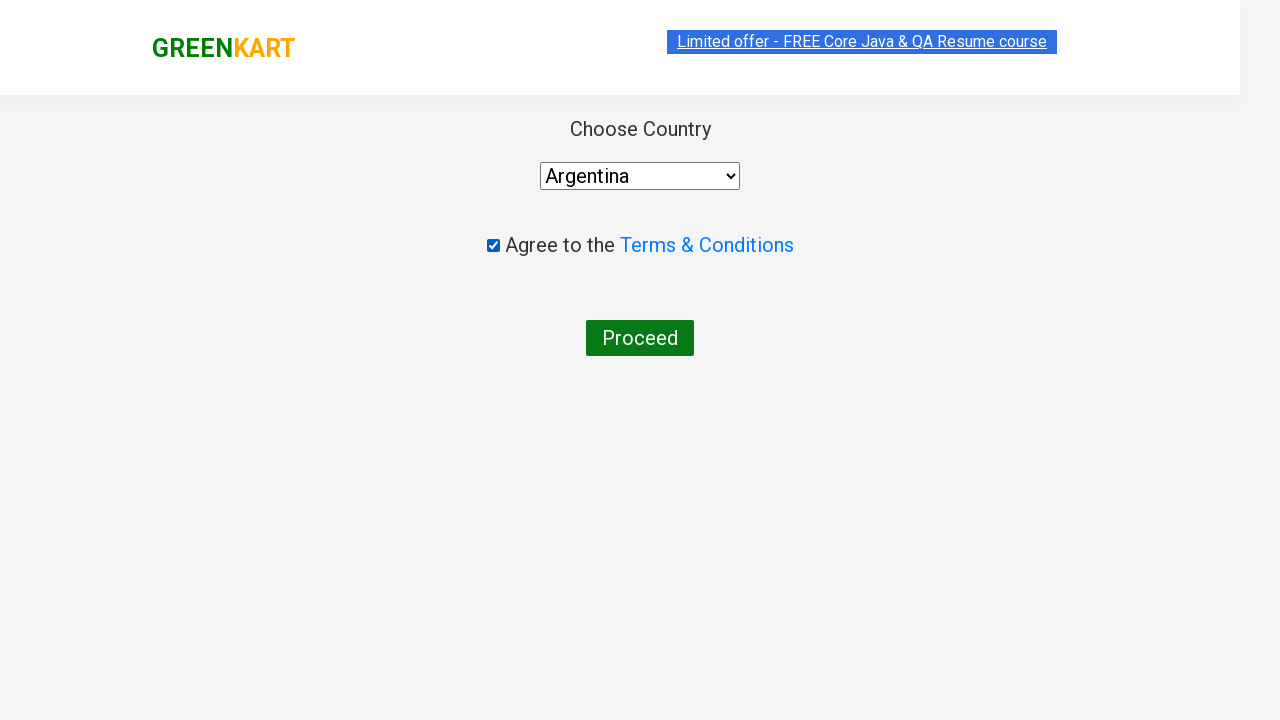

Clicked Proceed button to complete order placement at (640, 338) on button >> internal:has-text="Proceed"i
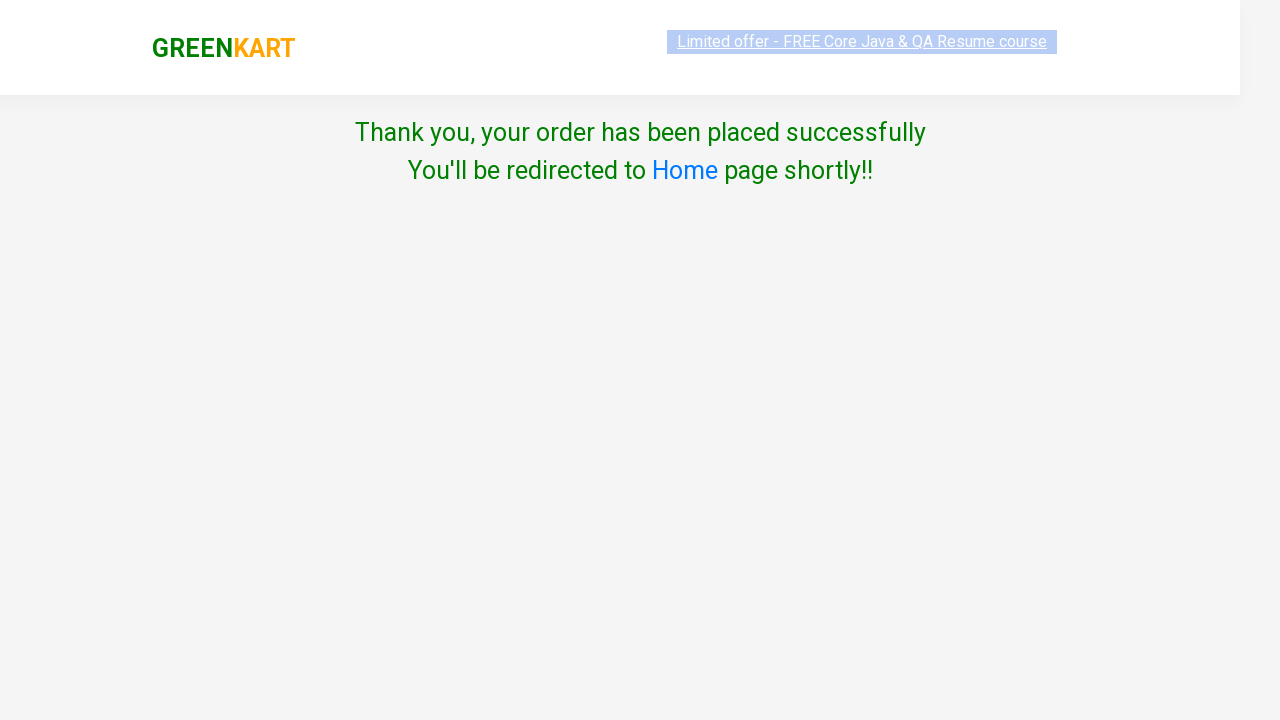

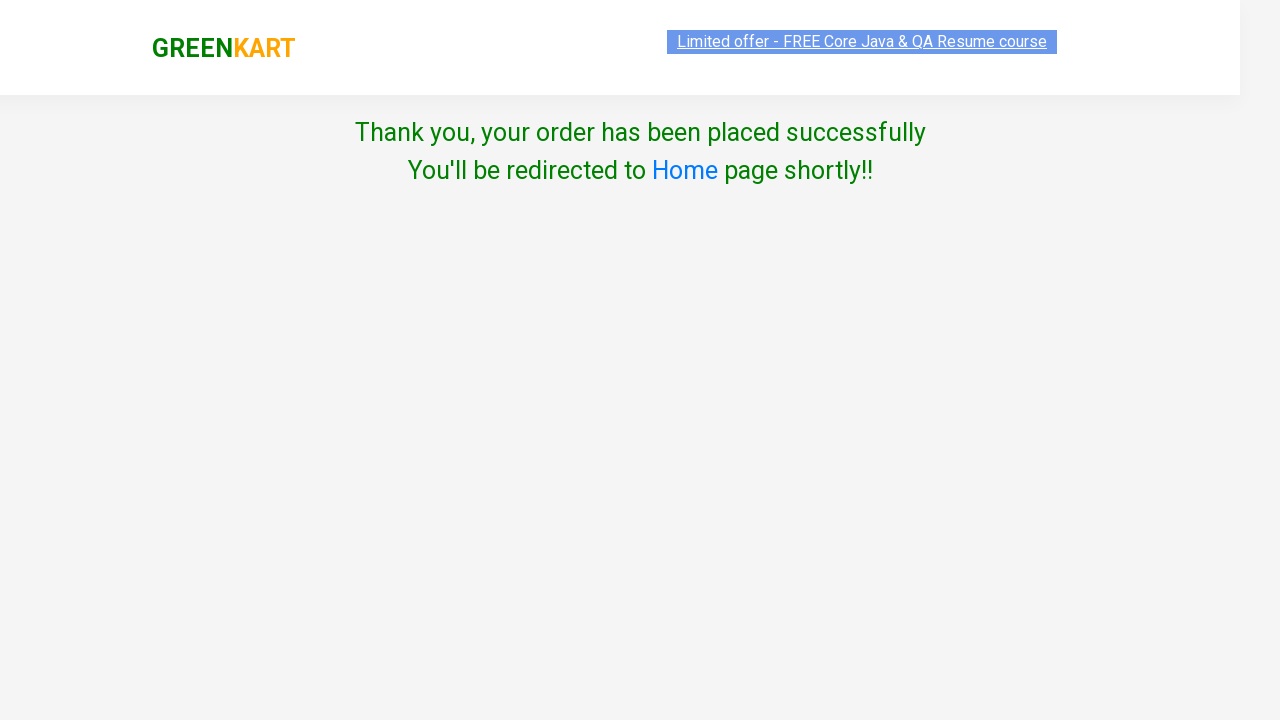